Verifies that the login button is displayed on the login page

Starting URL: https://the-internet.herokuapp.com/

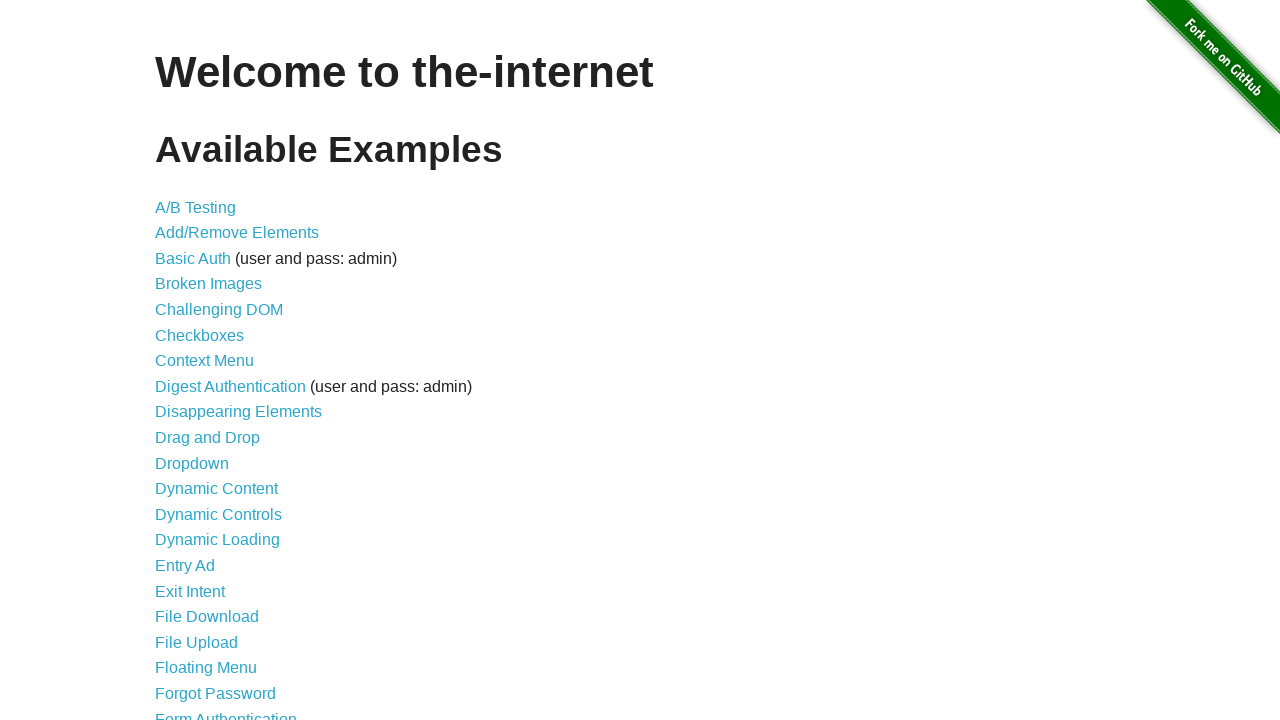

Clicked on Form Authentication link at (226, 712) on a:has-text('Form Authentication')
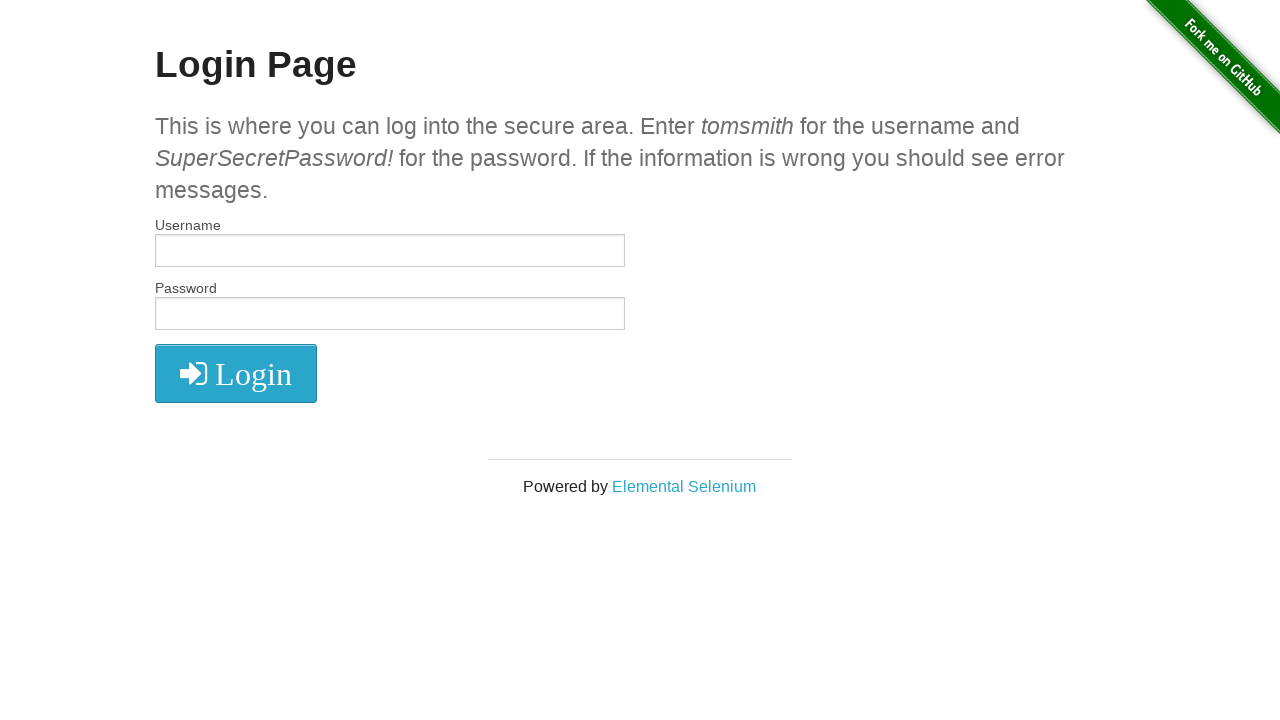

Verified that the login button is displayed on the login page
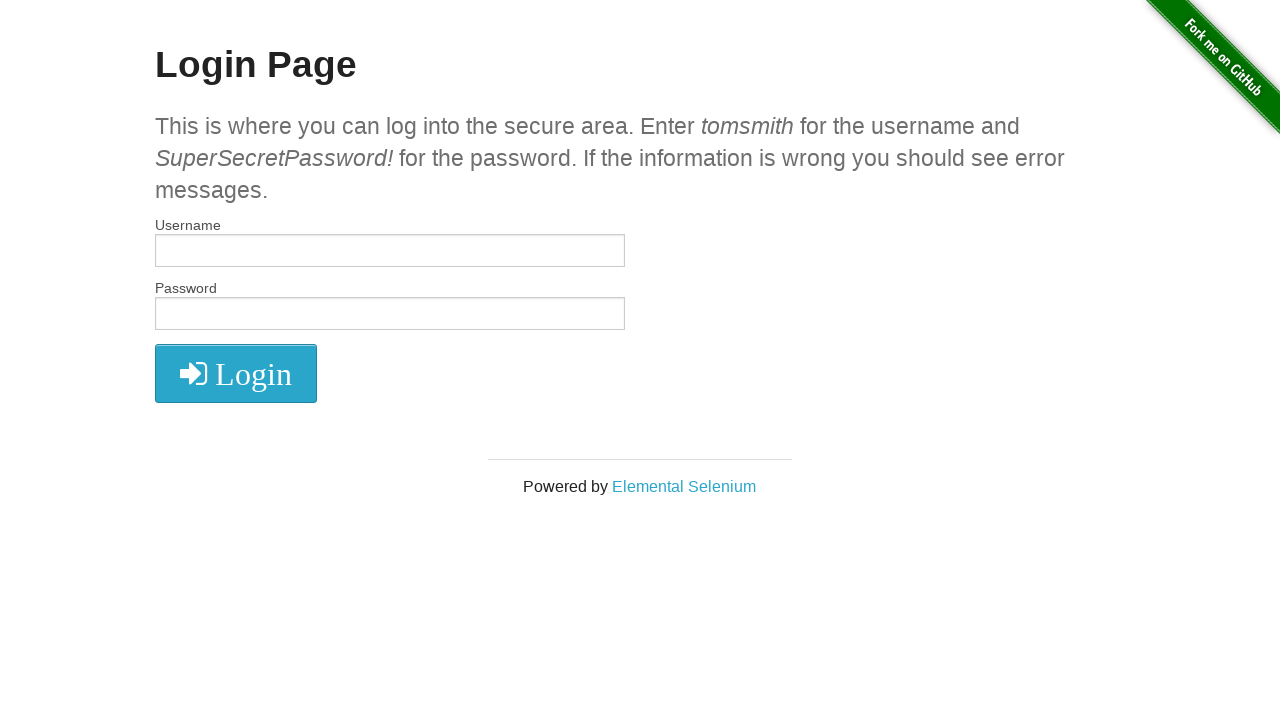

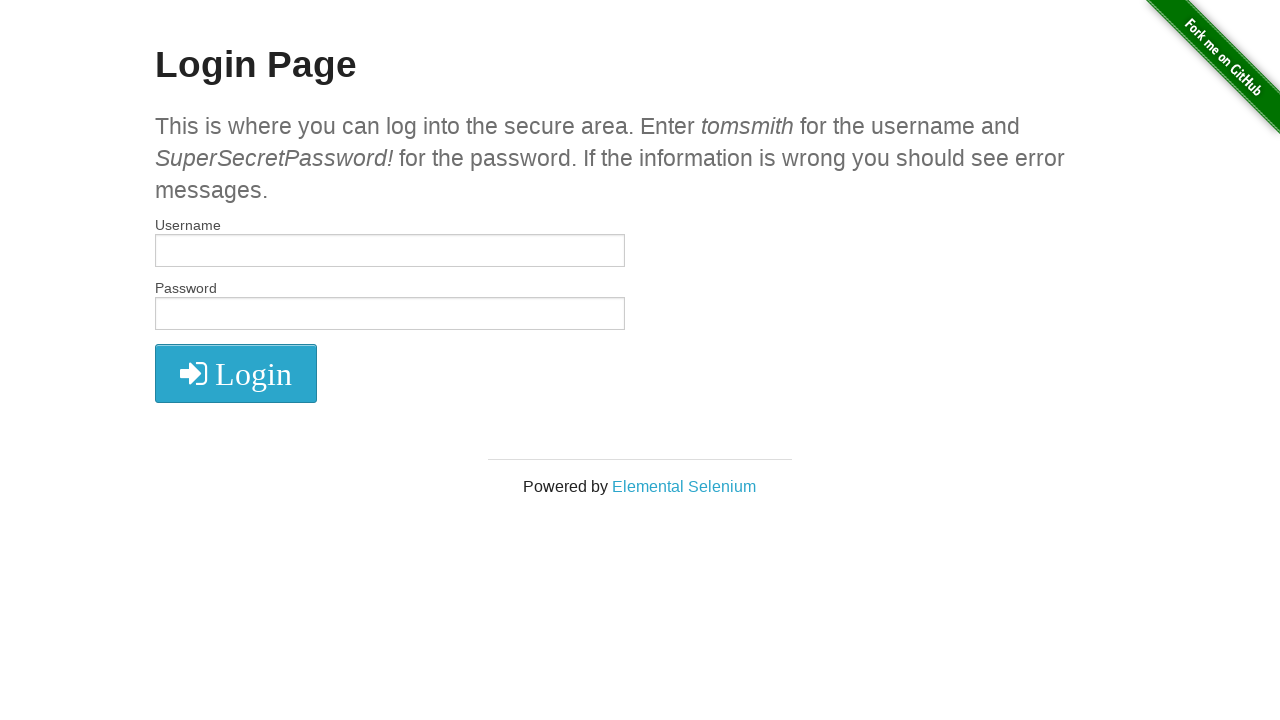